Navigates to the inputs page and clicks the Home link using class locator, then verifies the page title

Starting URL: https://practice.cydeo.com/inputs

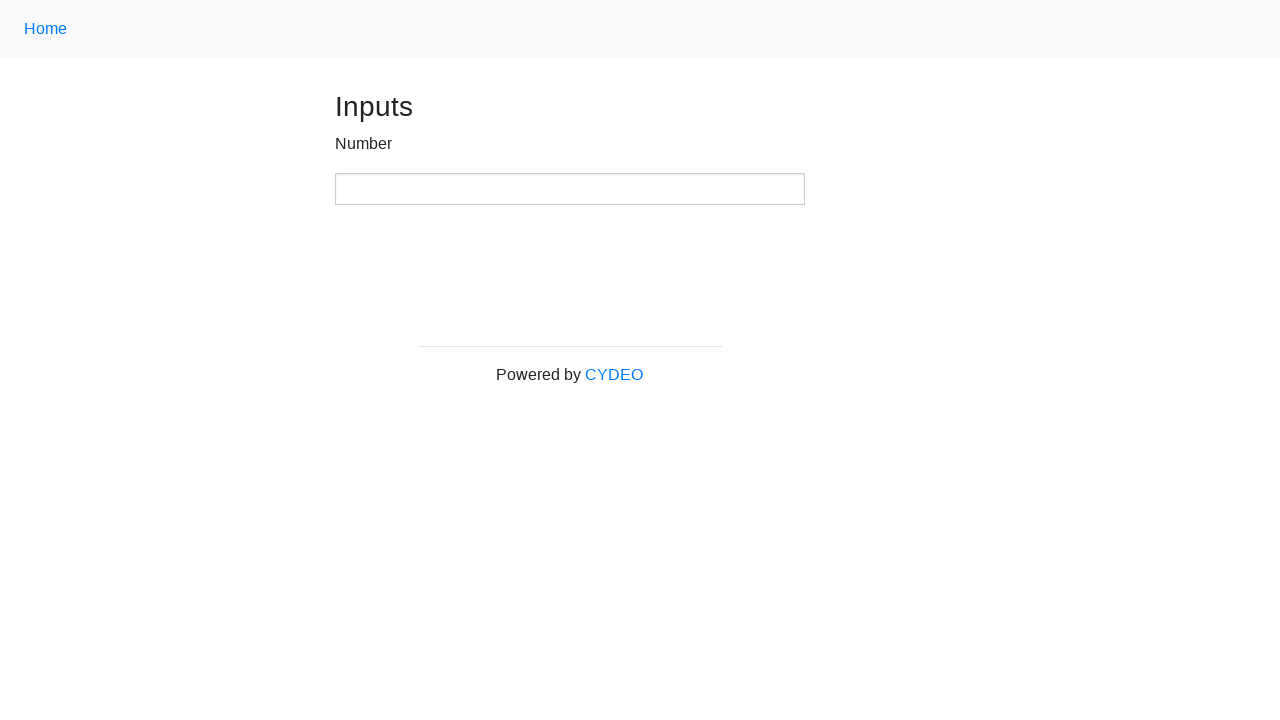

Clicked Home link using class locator '.nav-link' at (46, 29) on .nav-link
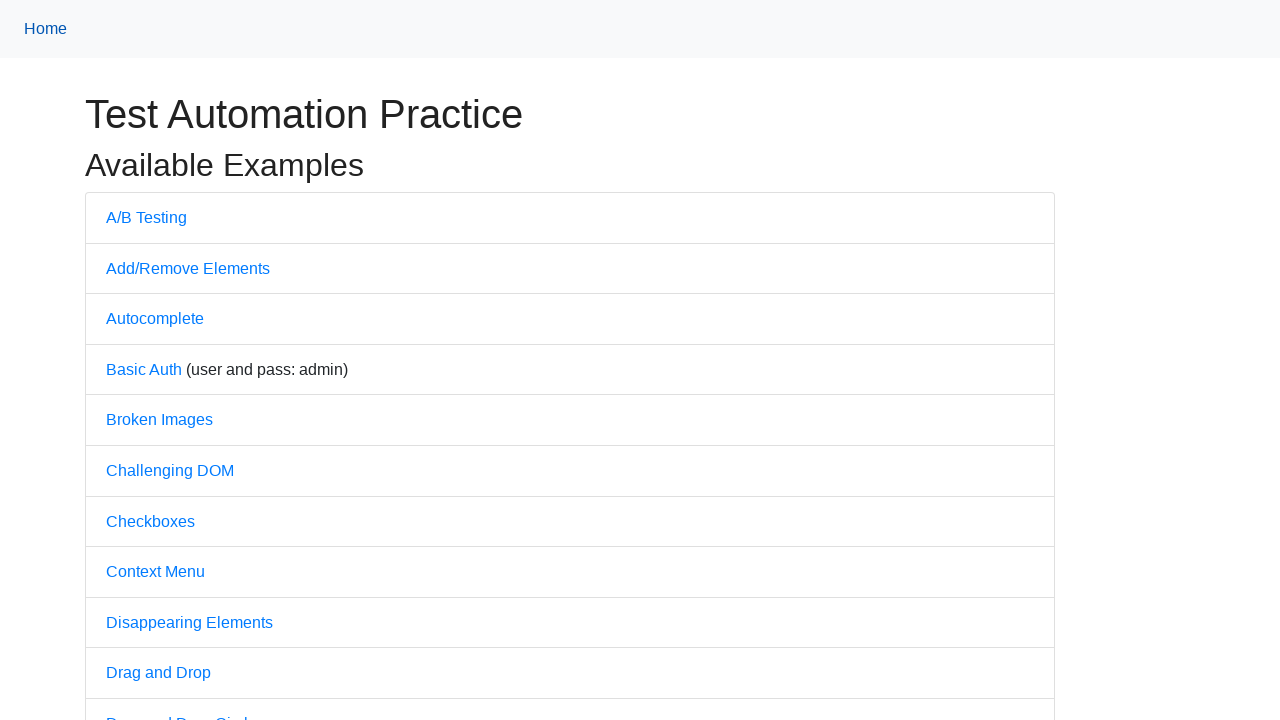

Waited for page to reach domcontentloaded state
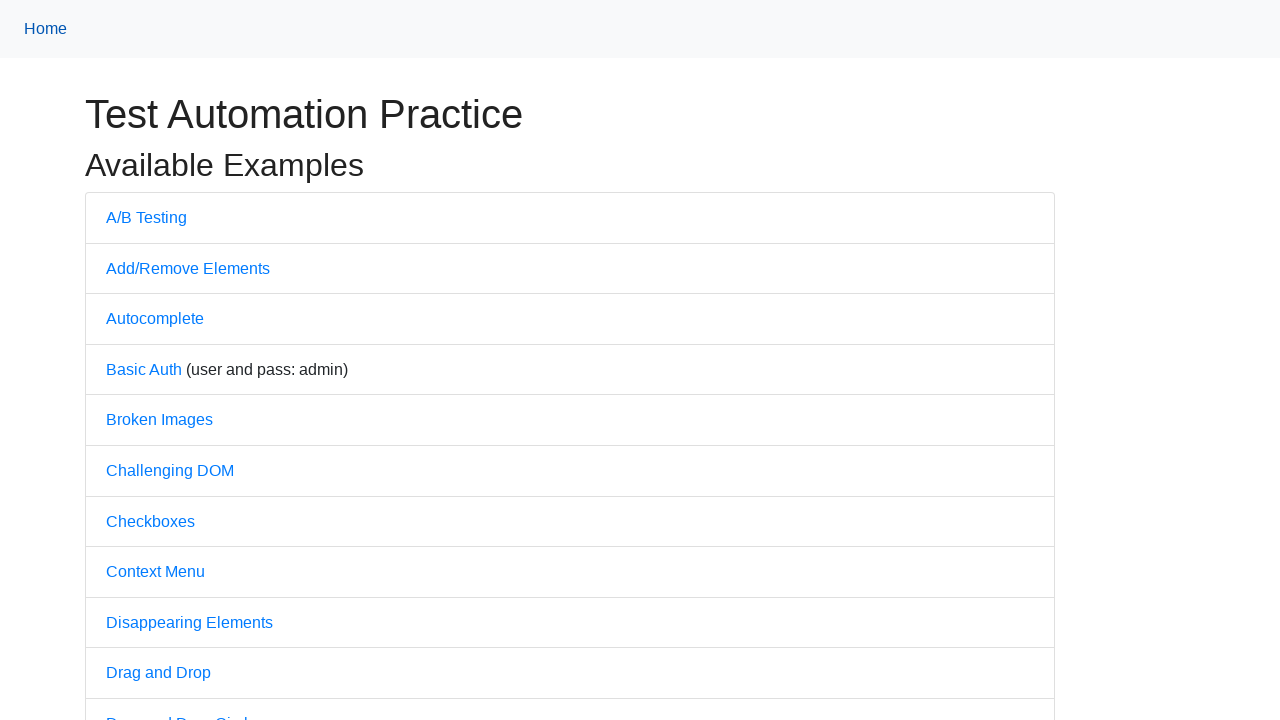

Verified page title is 'Practice'
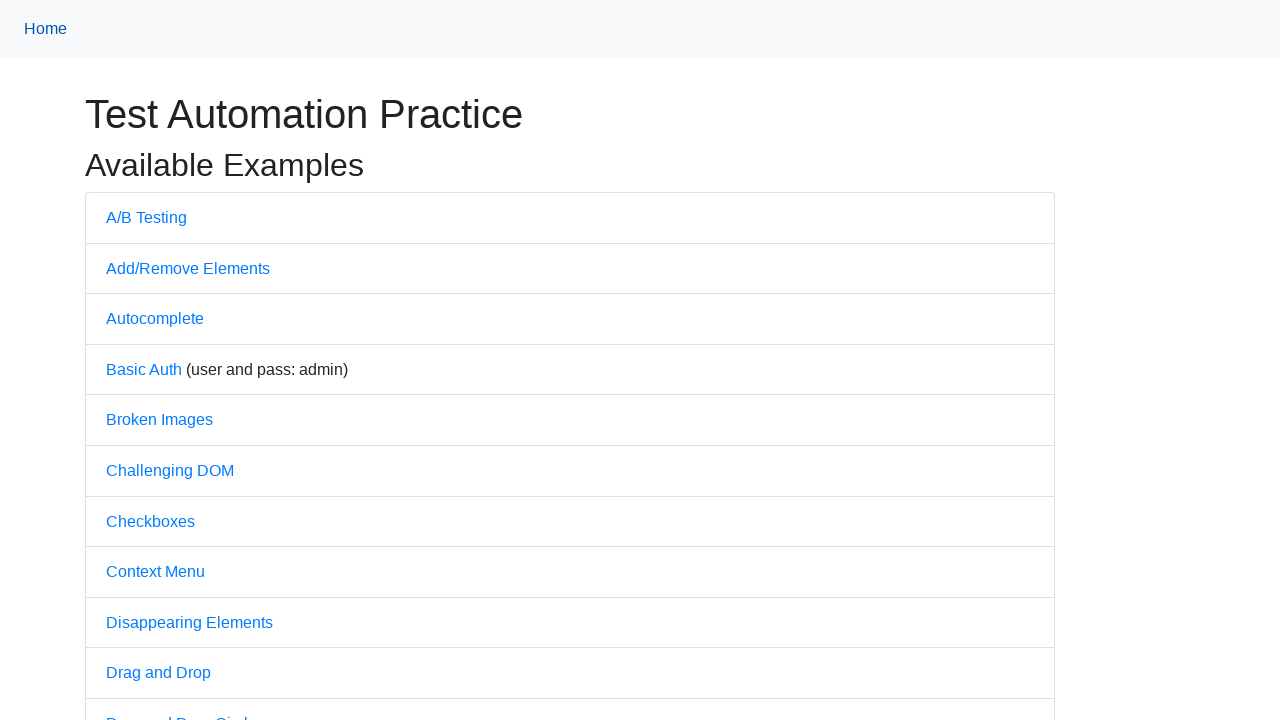

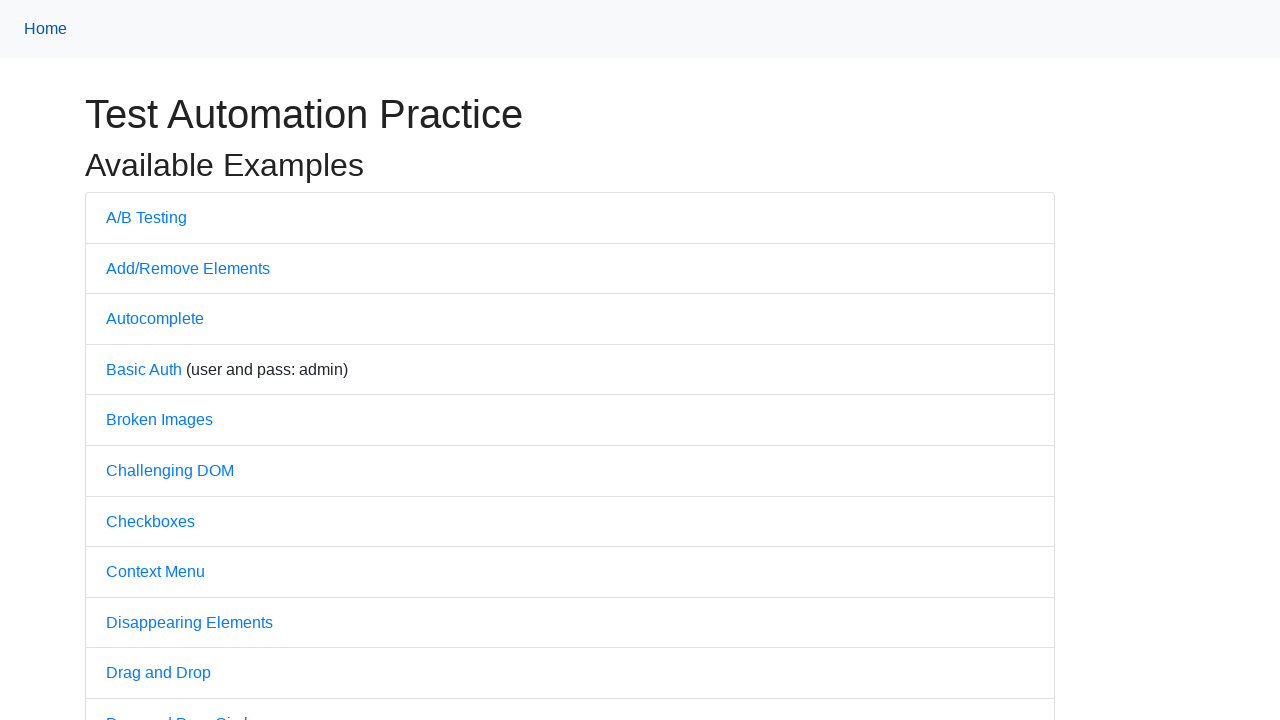